Tests double-click functionality on W3Schools demo page by double-clicking an element inside an iframe and verifying the resulting text change

Starting URL: https://www.w3schools.com/jsref/tryit.asp?filename=tryjsref_ondblclick

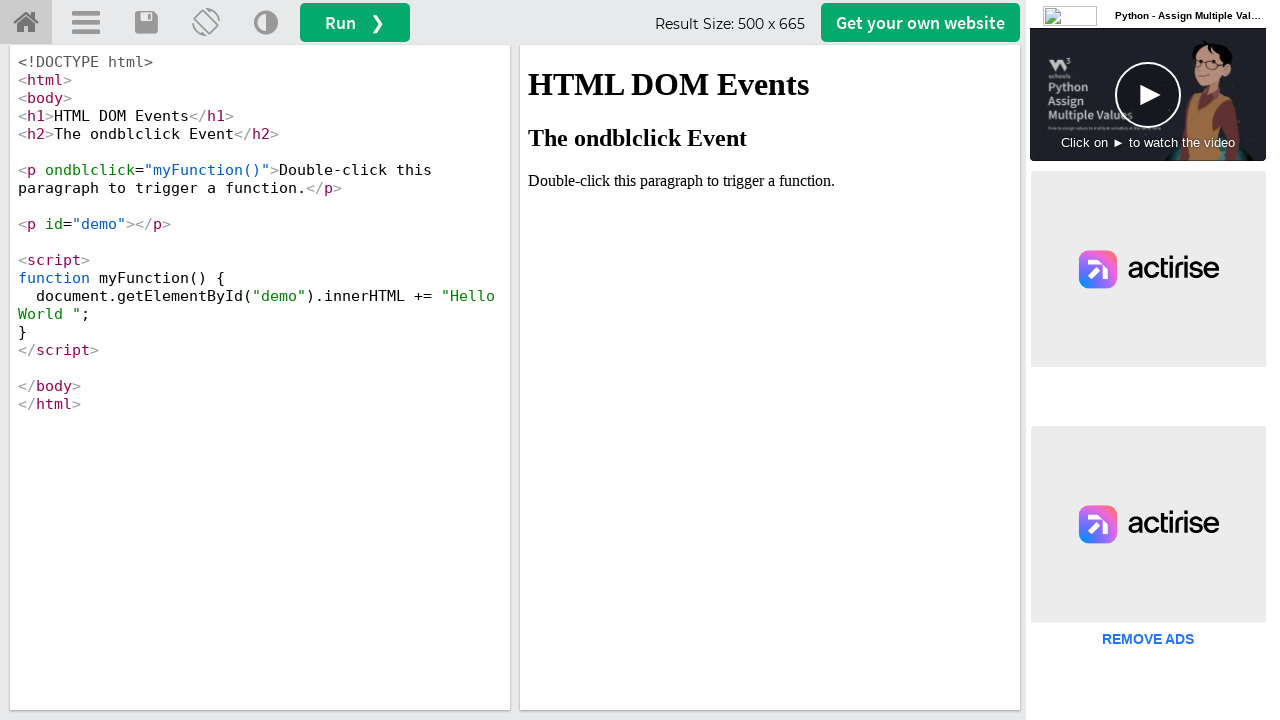

Located iframe with ID 'iframeResult' containing the demo
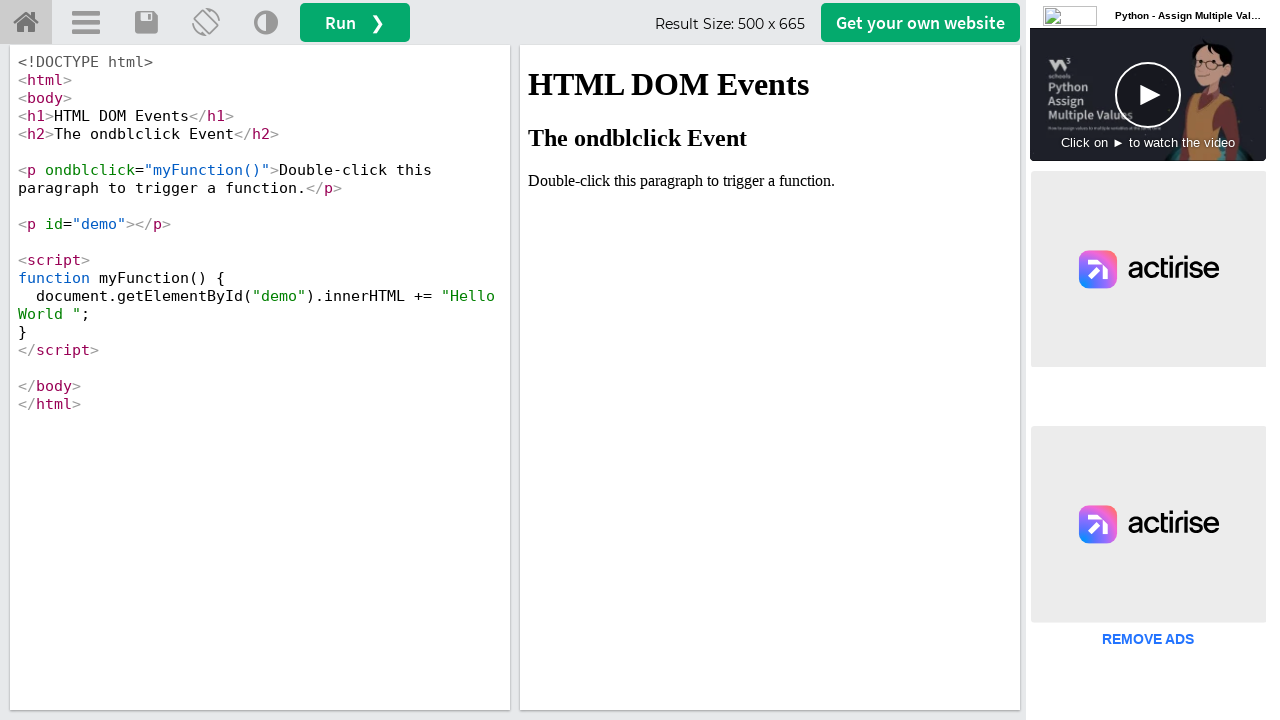

Located element with text 'Double-click' inside iframe
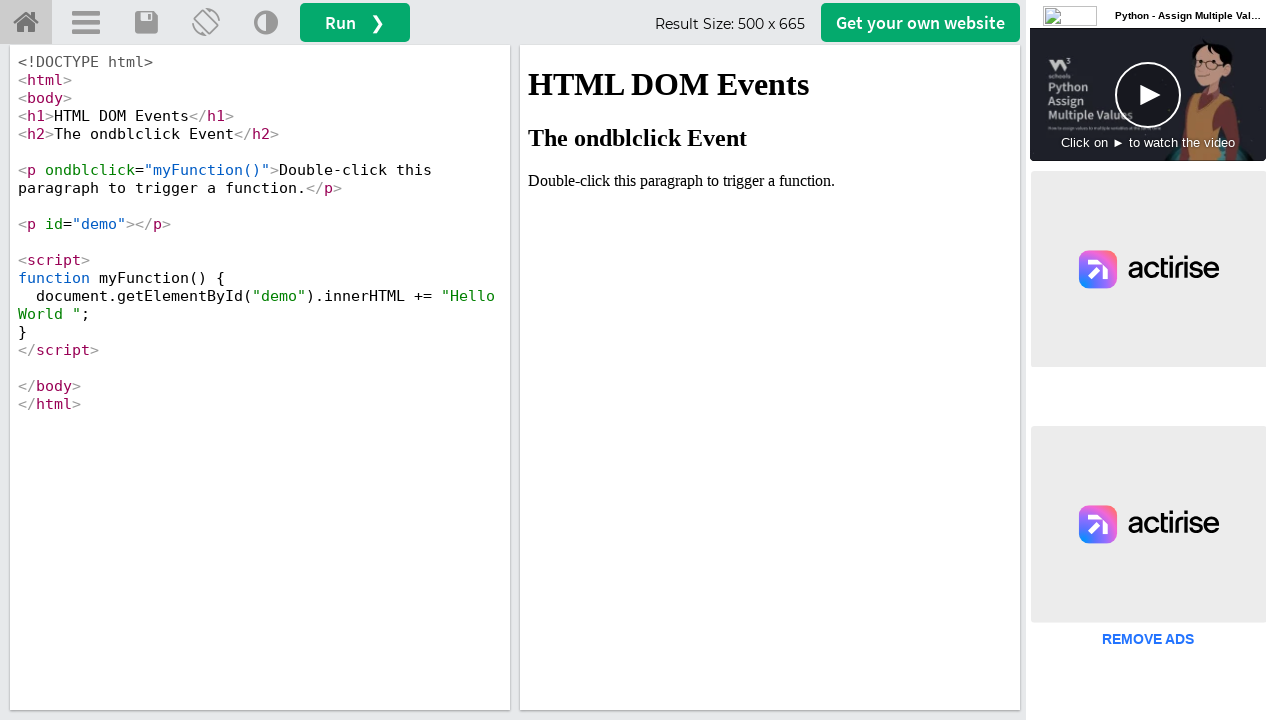

Double-clicked the 'Double-click' element at (770, 181) on iframe#iframeResult >> internal:control=enter-frame >> xpath=//p[contains(text()
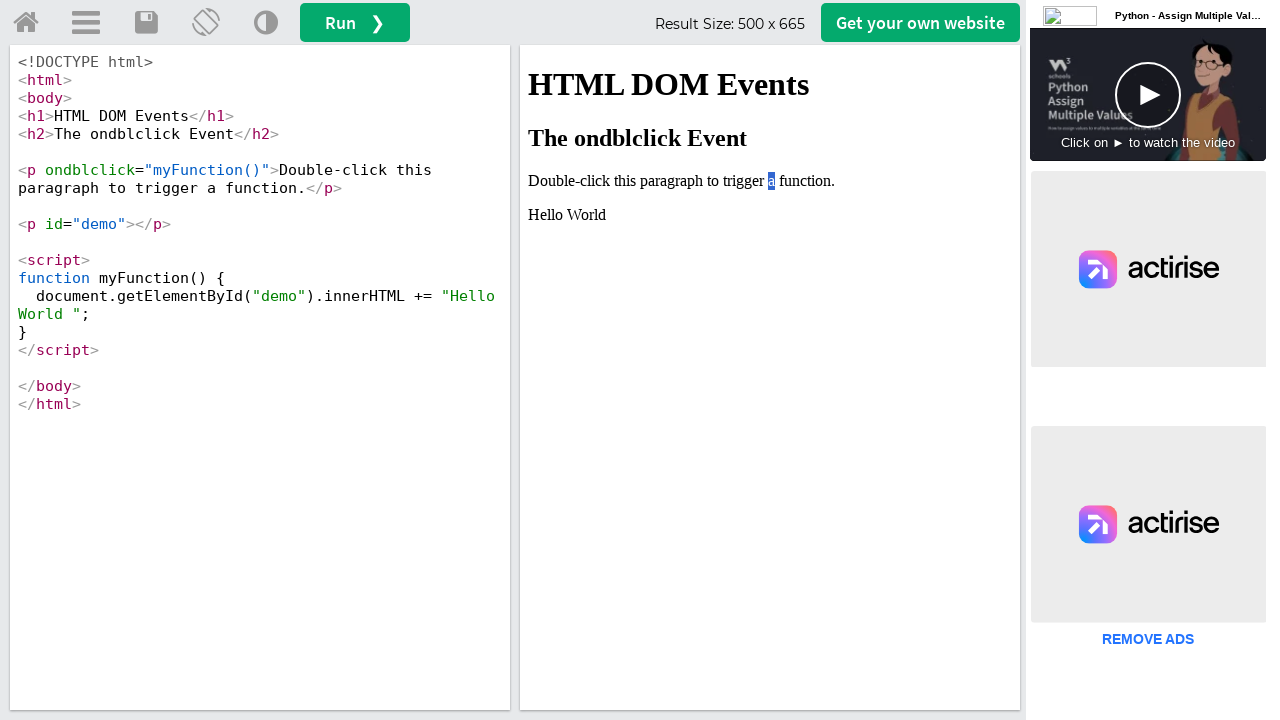

Retrieved text content from #demo element to verify double-click result
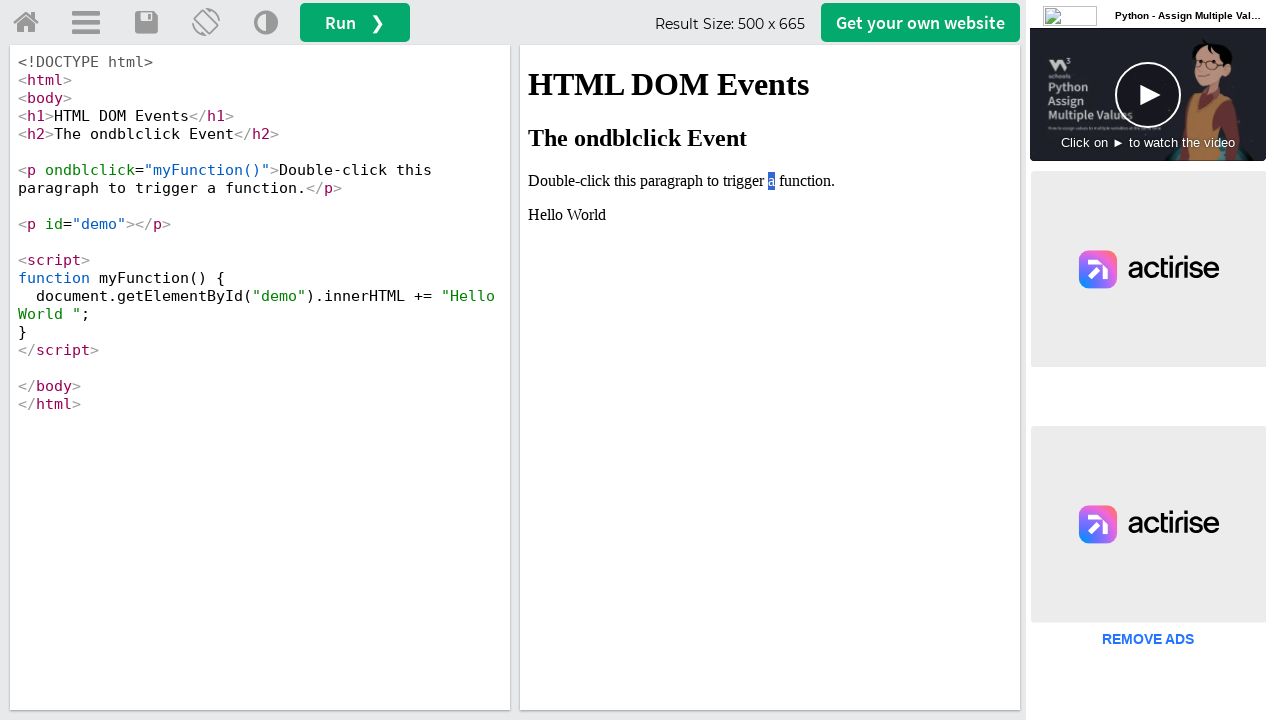

Printed result text: Hello World 
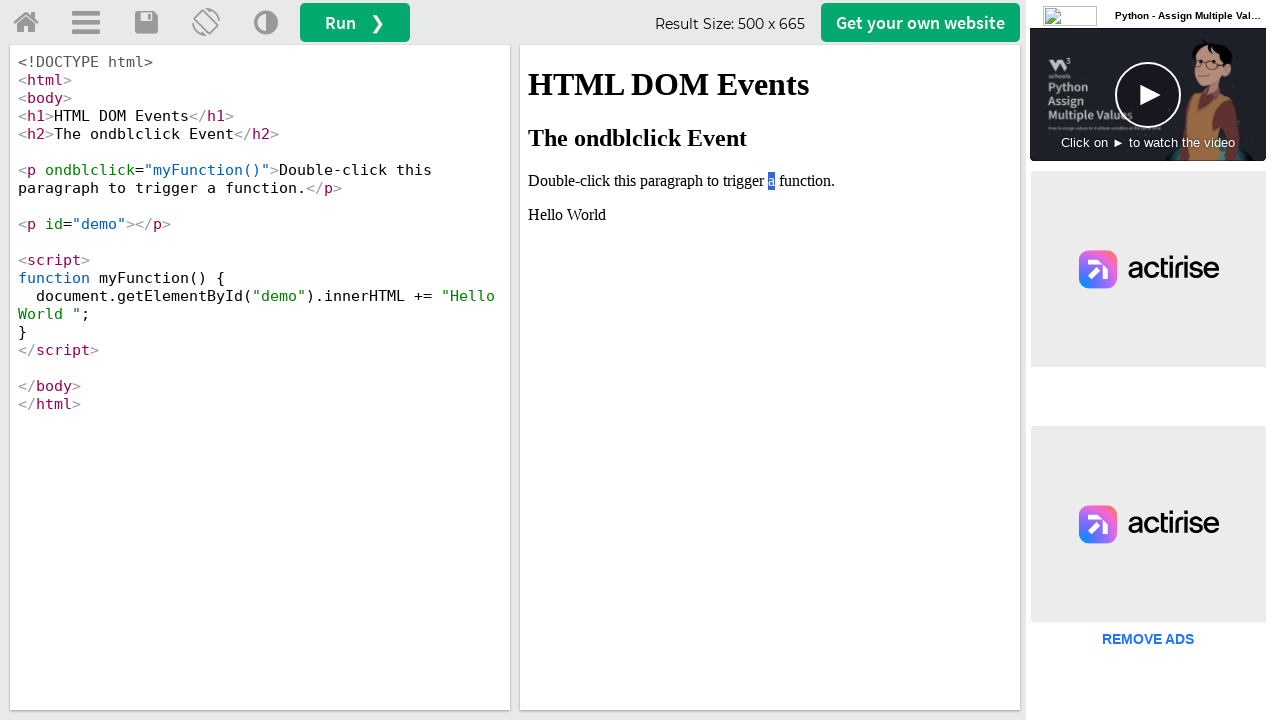

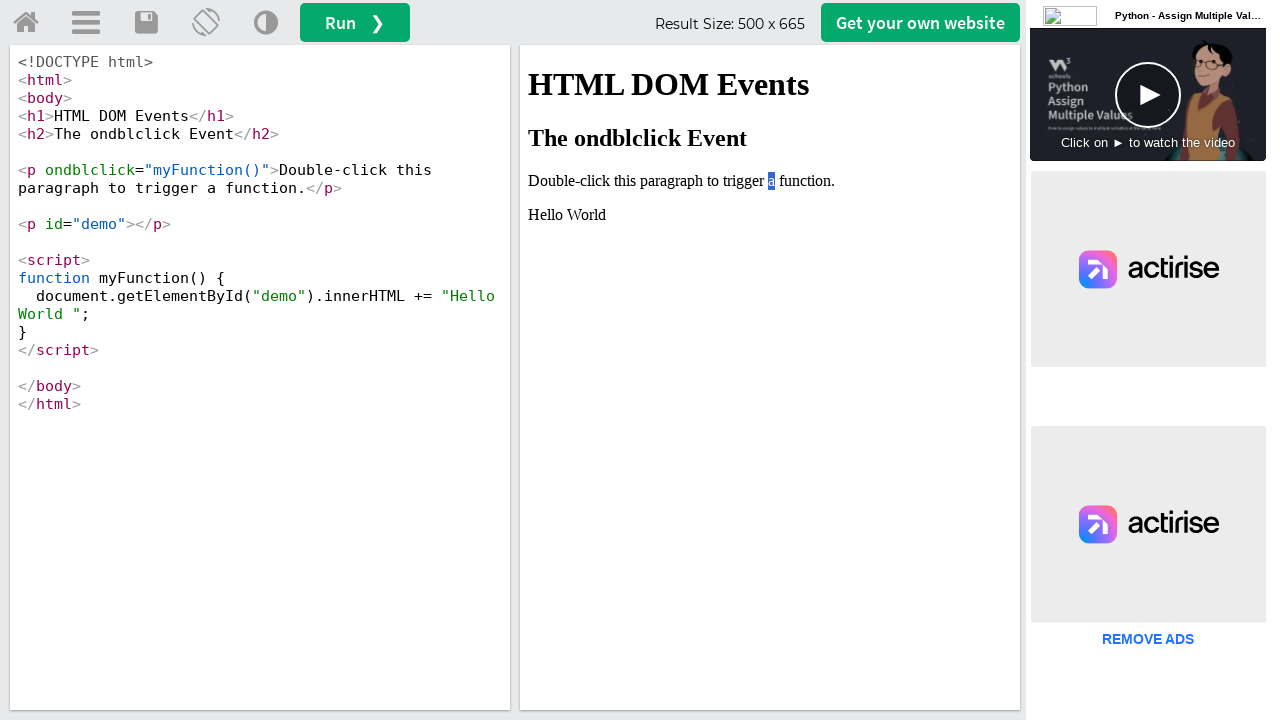